Tests scrolling to form elements and filling in name and date fields on a scroll test page

Starting URL: https://formy-project.herokuapp.com/scroll

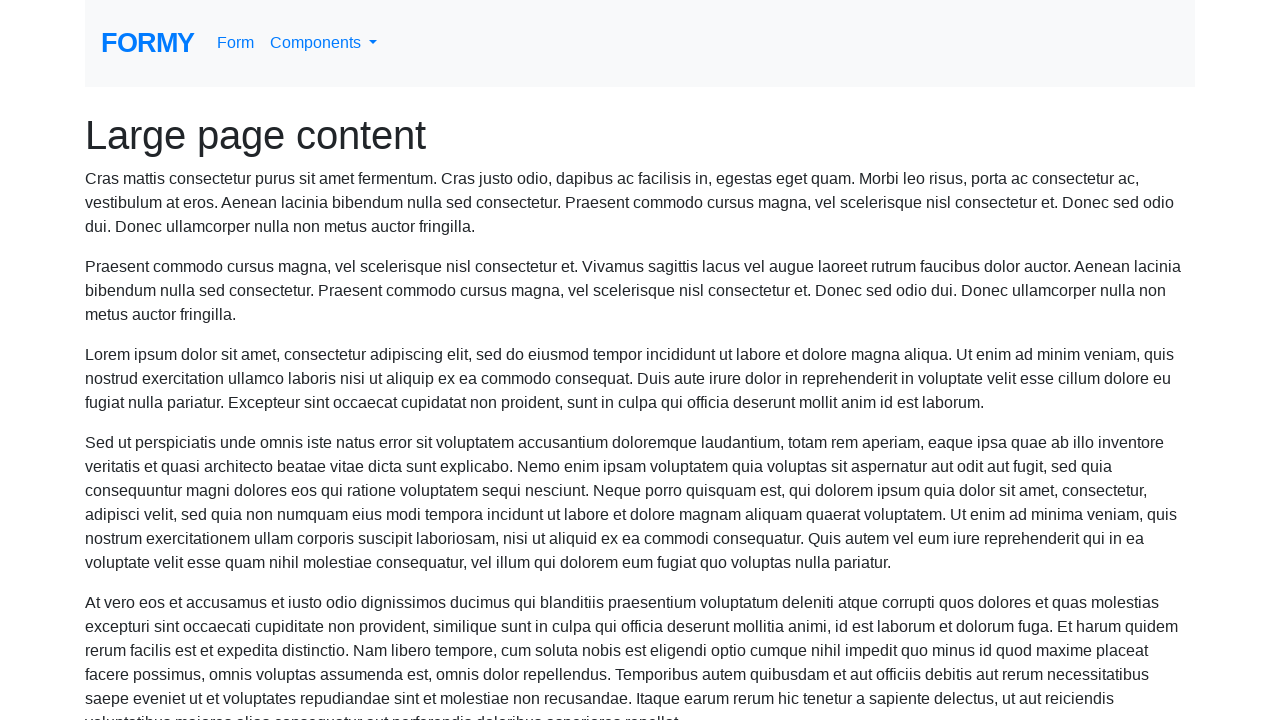

Scrolled to name field
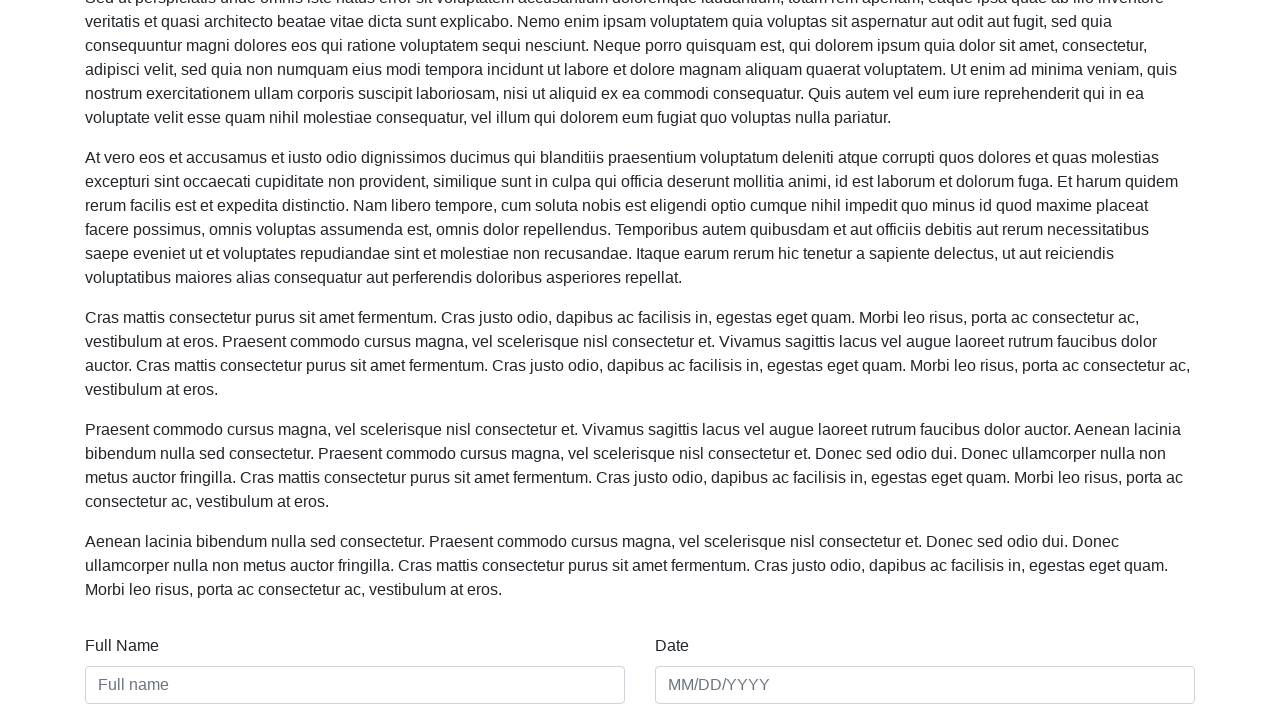

Filled name field with 'Amruta' on #name
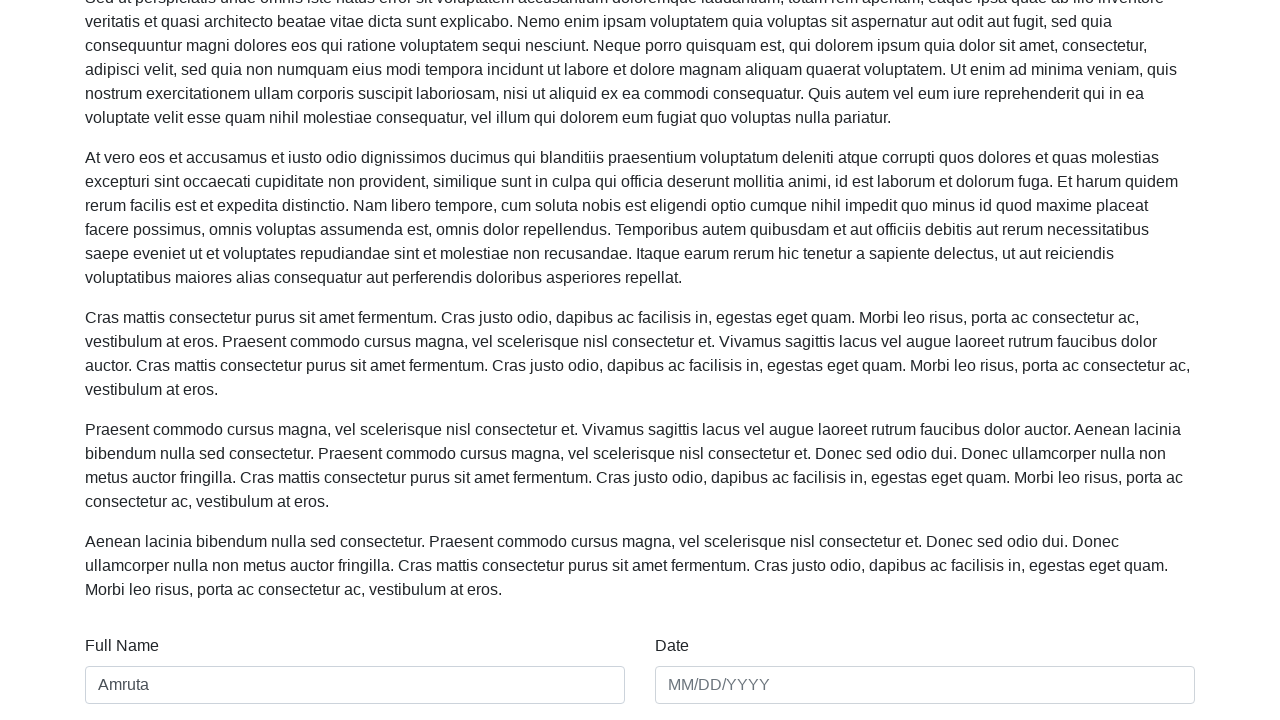

Scrolled to date field
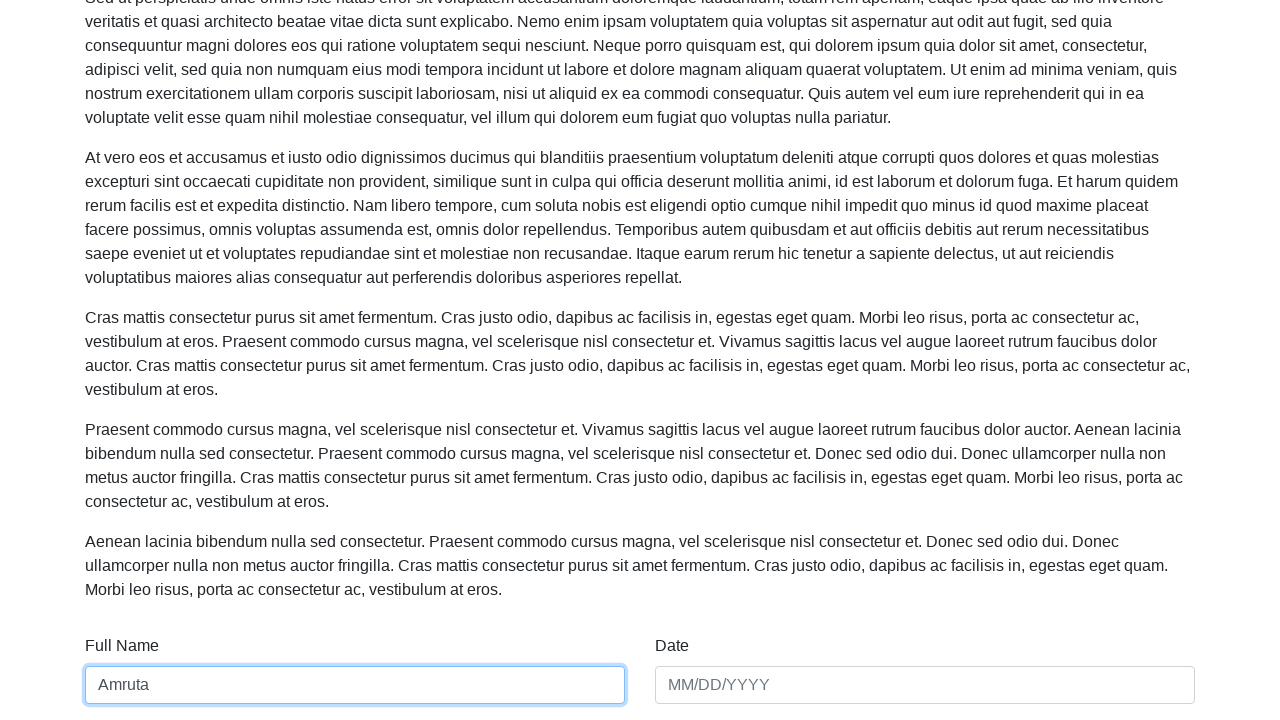

Filled date field with '01/01/2020' on #date
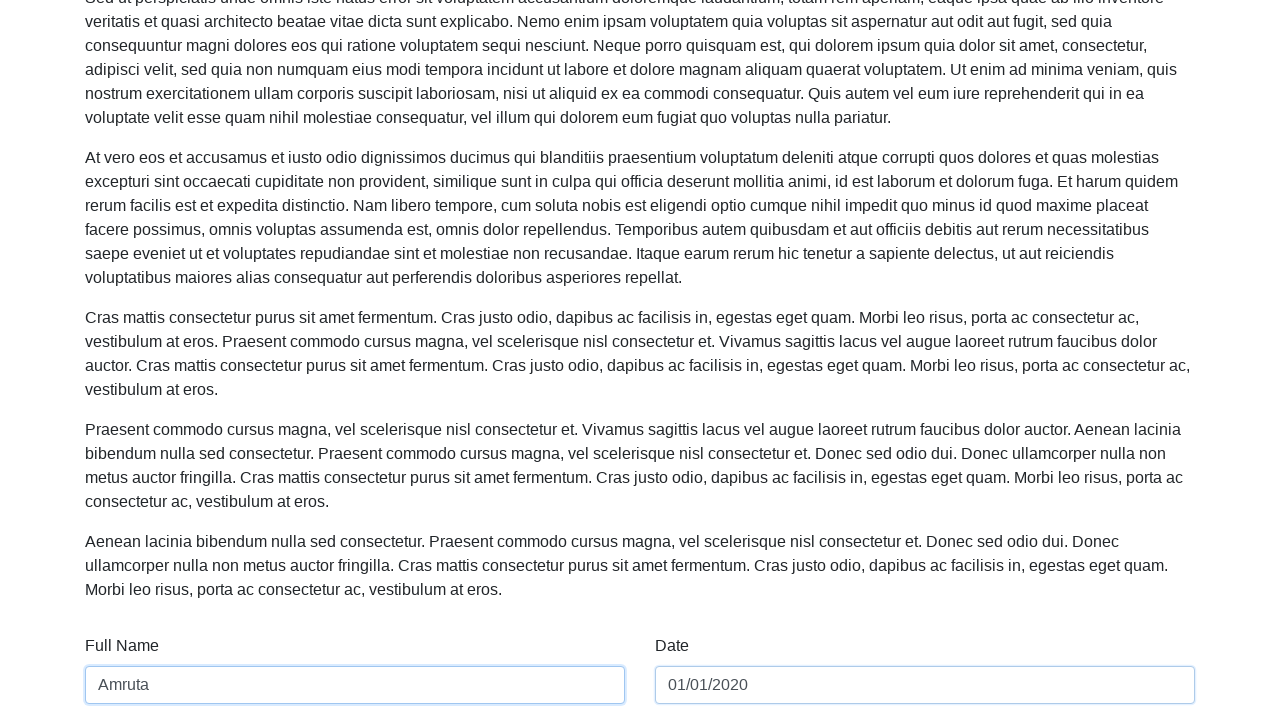

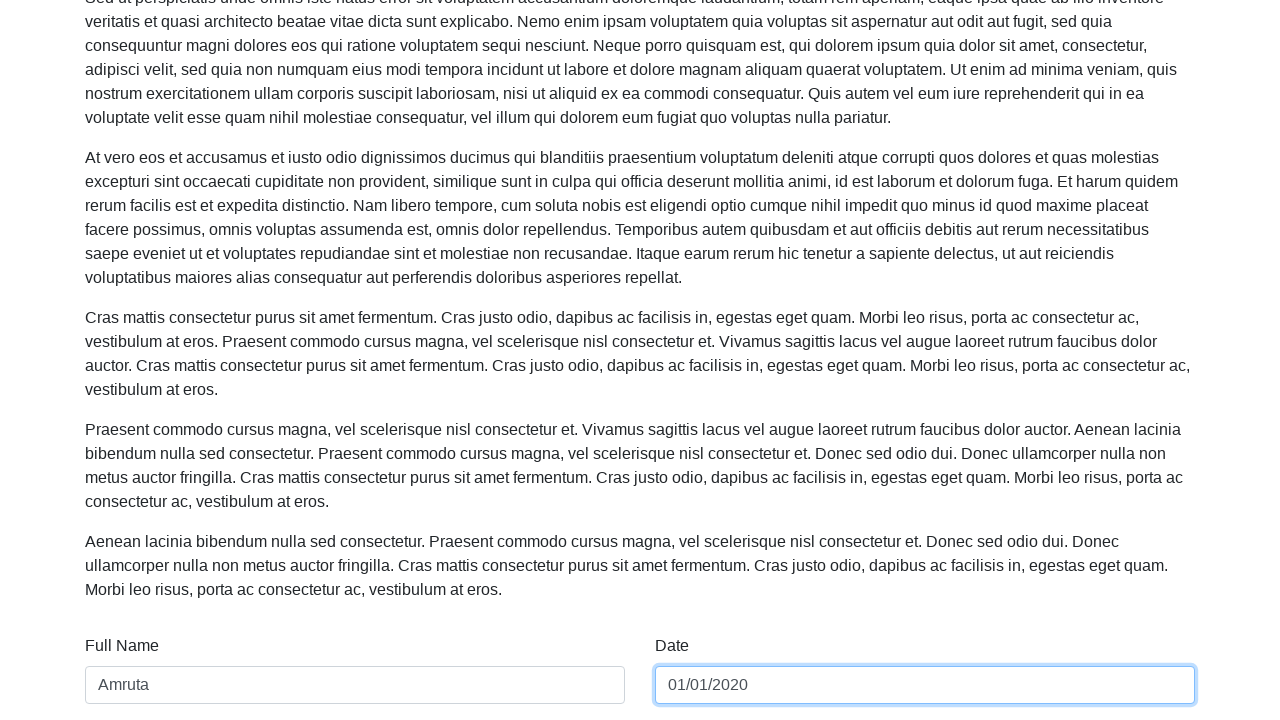